Tests mobile device emulation by setting viewport to mobile dimensions, then navigates to an Angular demo app and interacts with the mobile navigation menu by clicking the navbar toggler and selecting the Library link.

Starting URL: https://rahulshettyacademy.com/angularAppdemo/

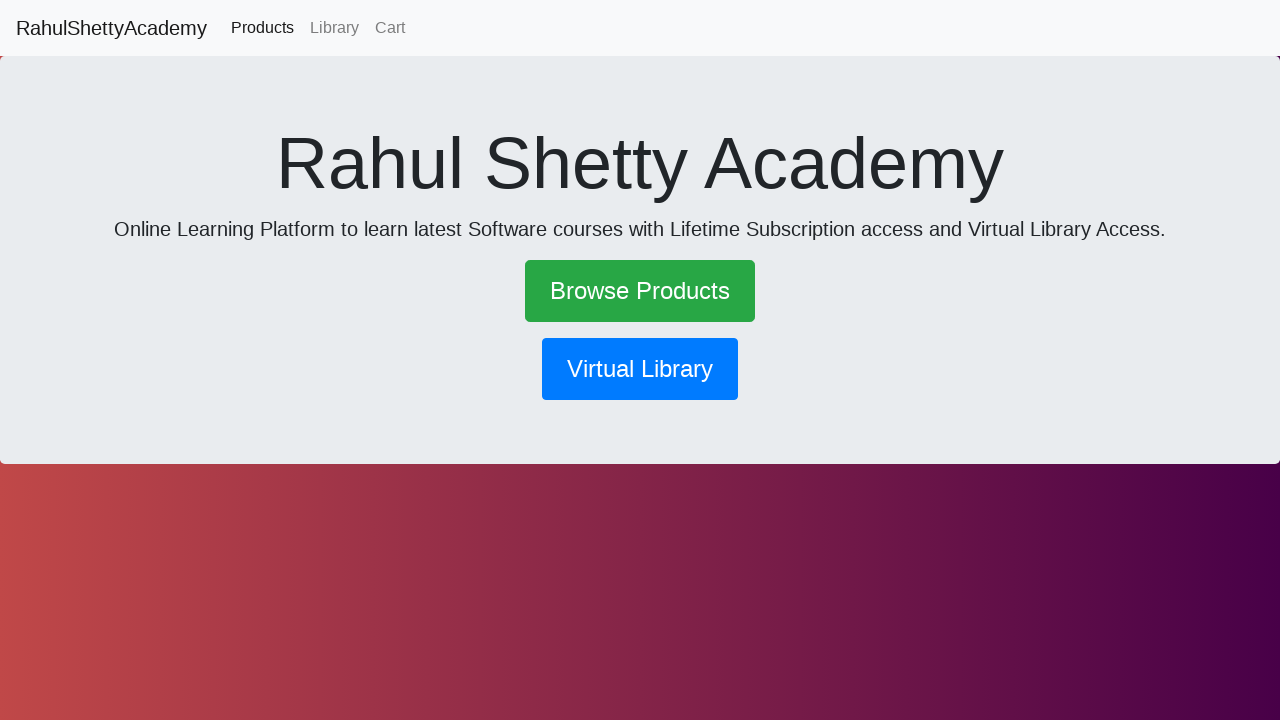

Set mobile viewport to 600x1000 pixels
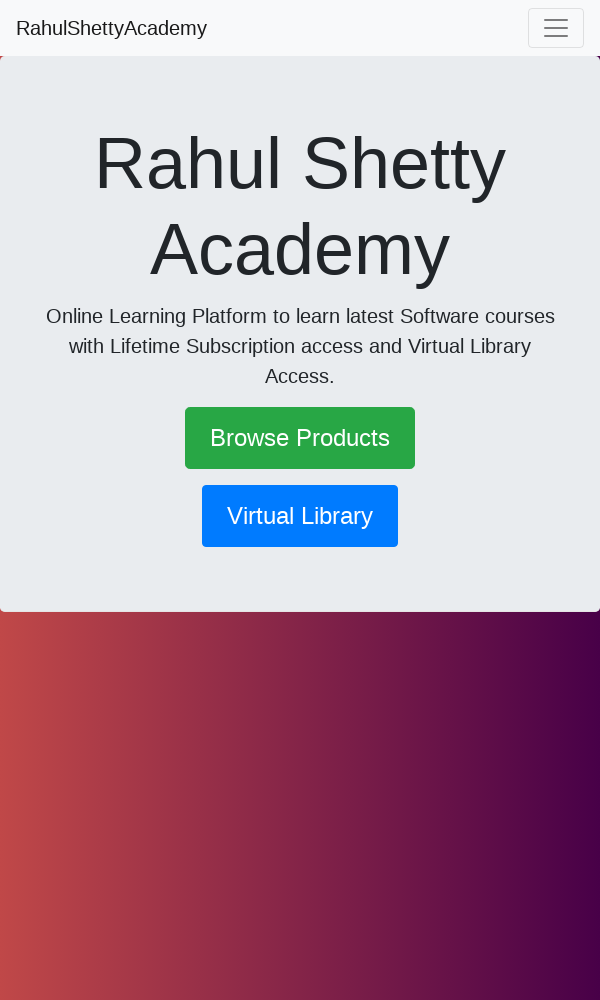

Clicked navbar toggler to open mobile menu at (556, 28) on .navbar-toggler
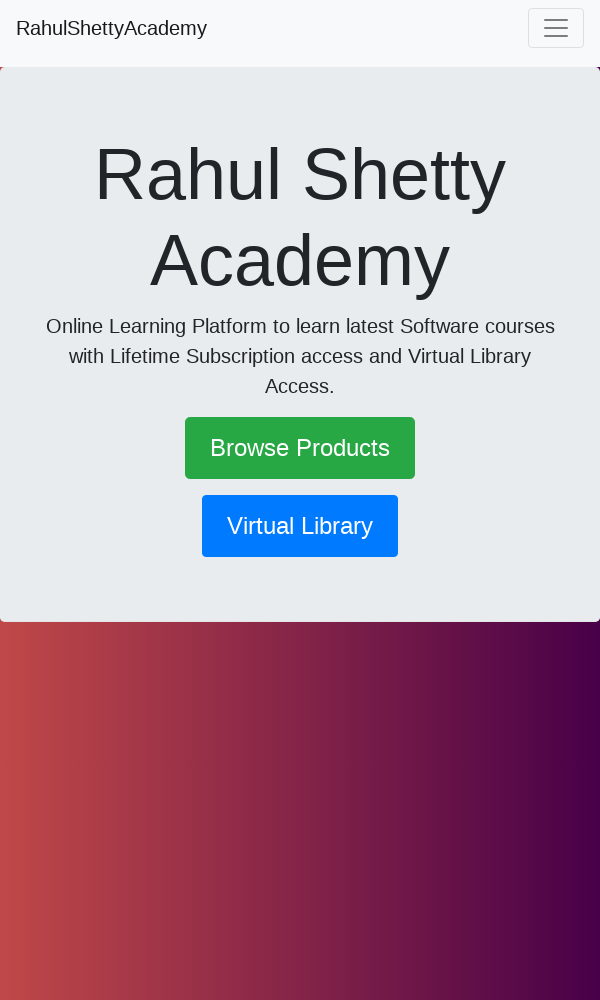

Waited 2 seconds for menu animation to complete
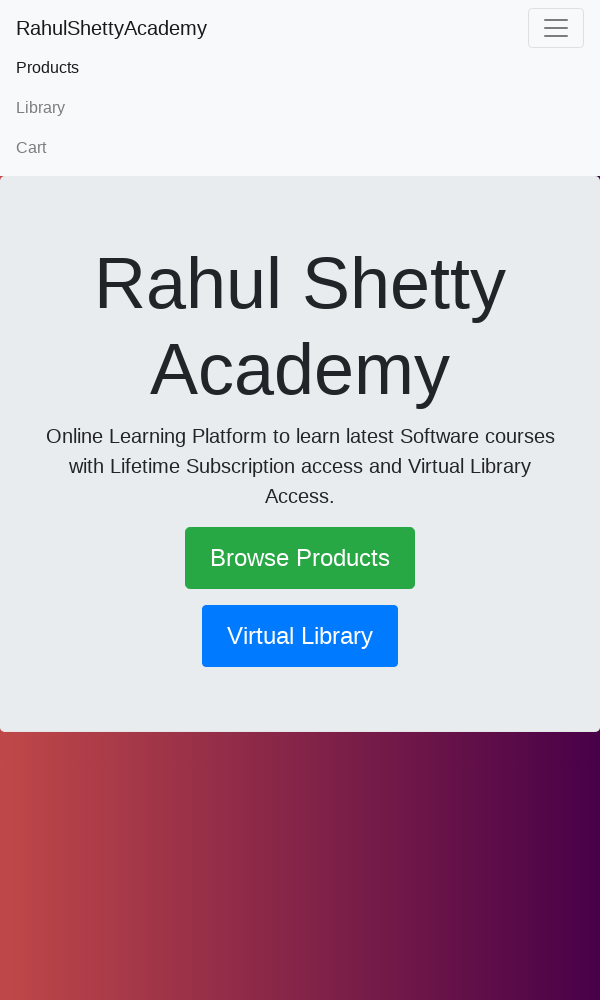

Clicked Library link in mobile menu at (300, 108) on text=Library
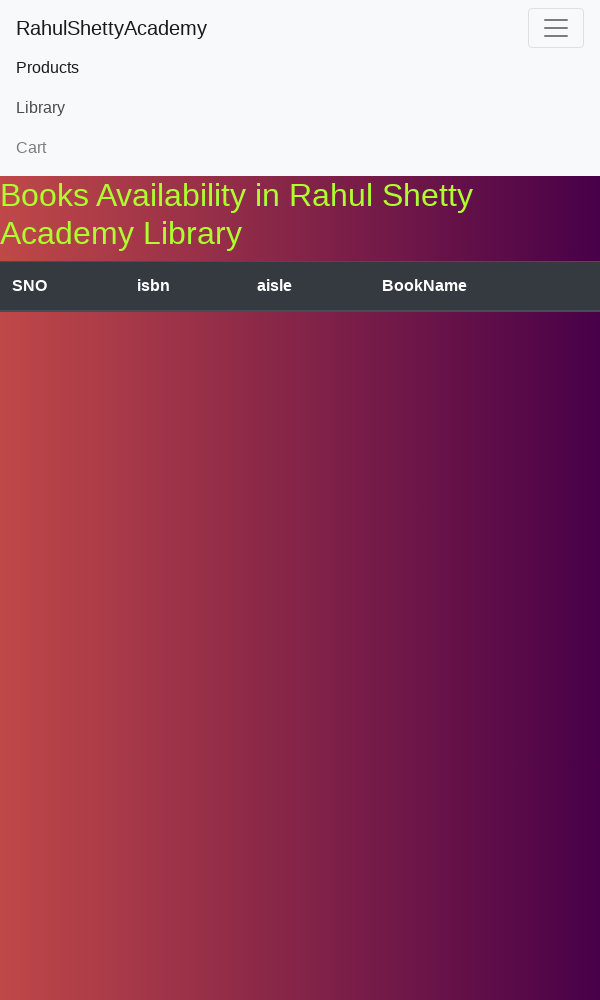

Waited 2 seconds for navigation to Library page
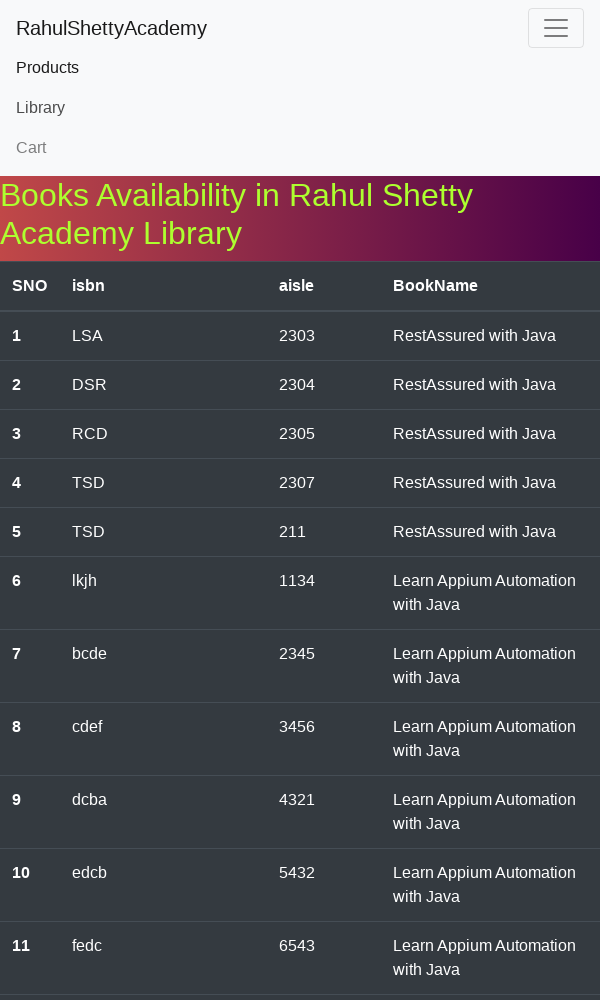

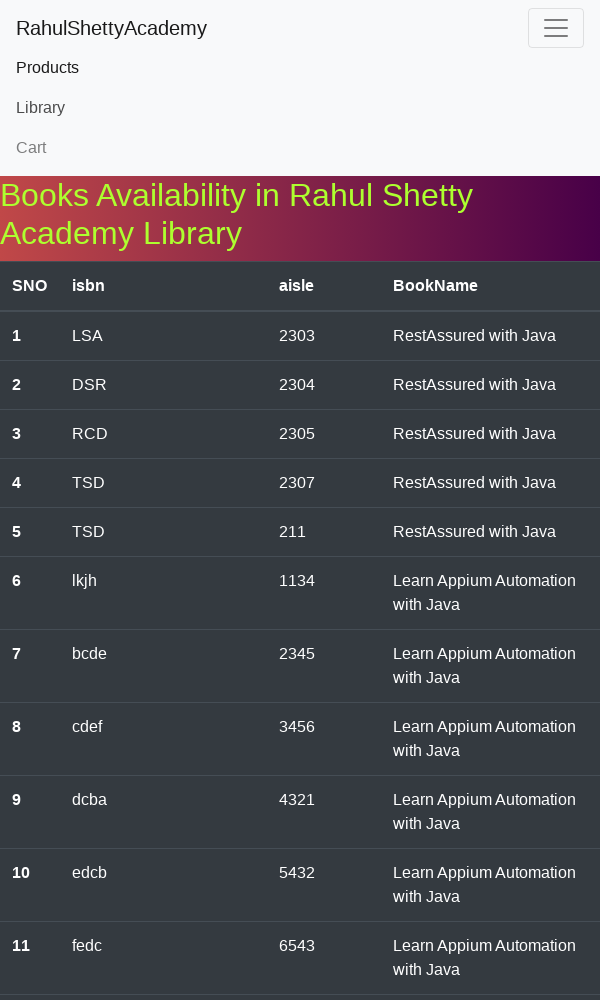